Searches for a faculty member in the USC directory by entering their name and submitting the search form.

Starting URL: https://uscdirectory.usc.edu/web/directory/faculty-staff/

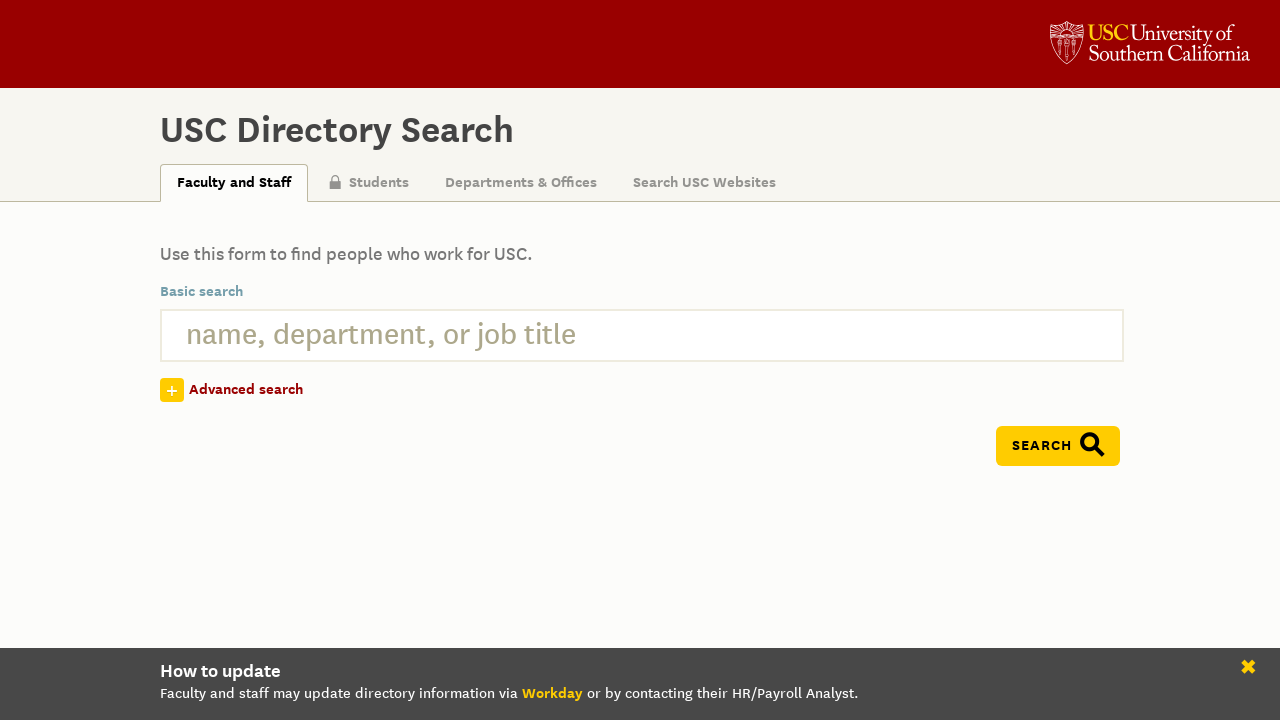

Filled search field with instructor name 'Kristof Aldenderfer' on input[name='q']
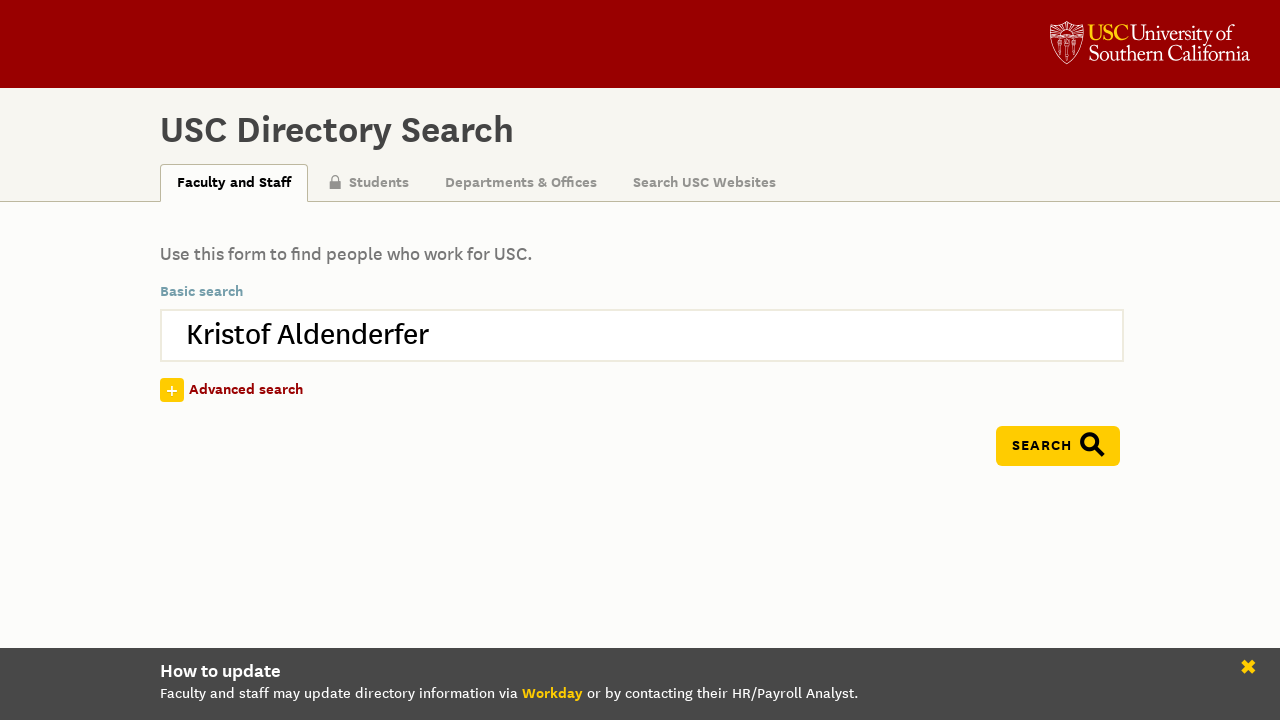

Pressed Enter to submit search form on input[name='q']
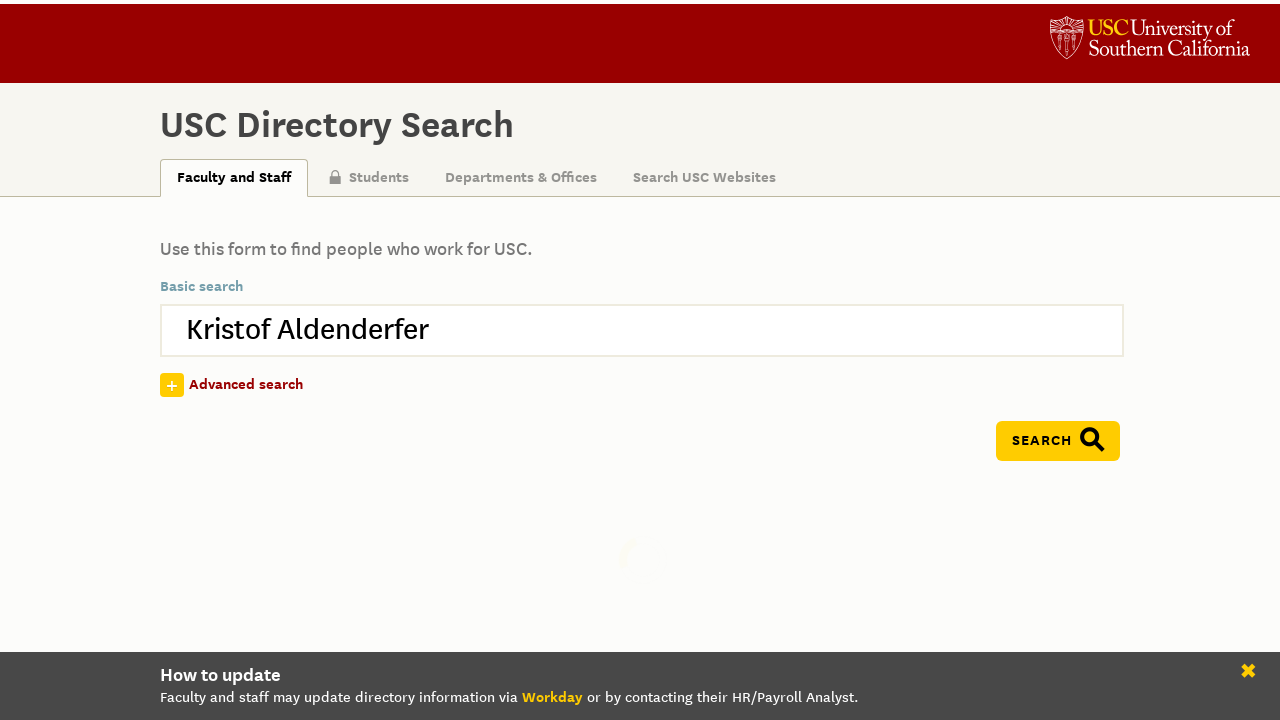

Search results loaded successfully
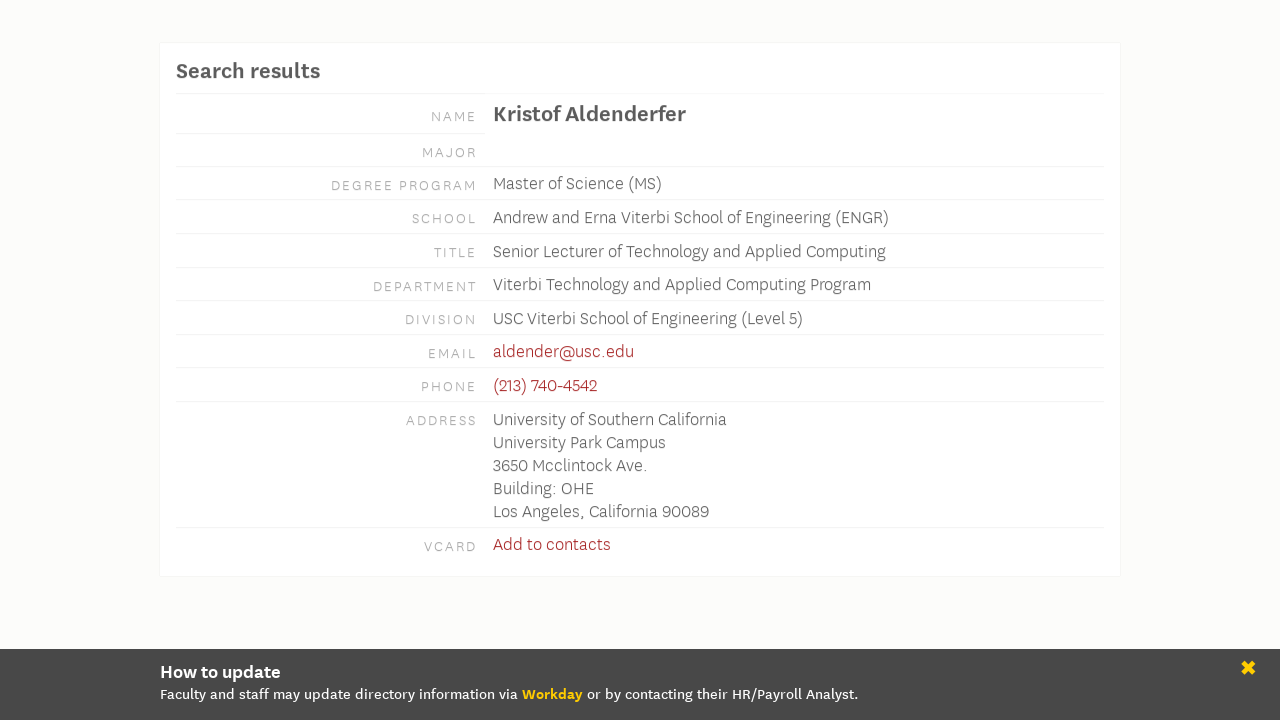

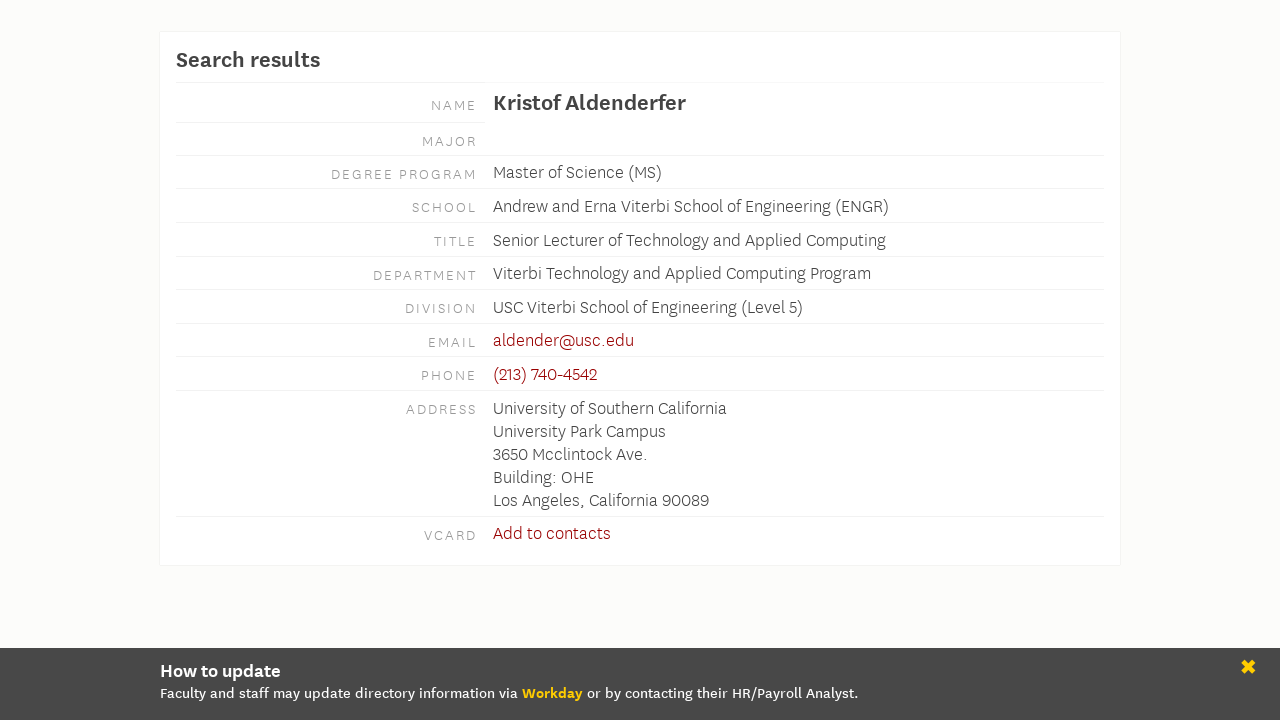